Tests the Python.org website search functionality by entering "pycon" in the search box and submitting the search form.

Starting URL: http://www.python.org

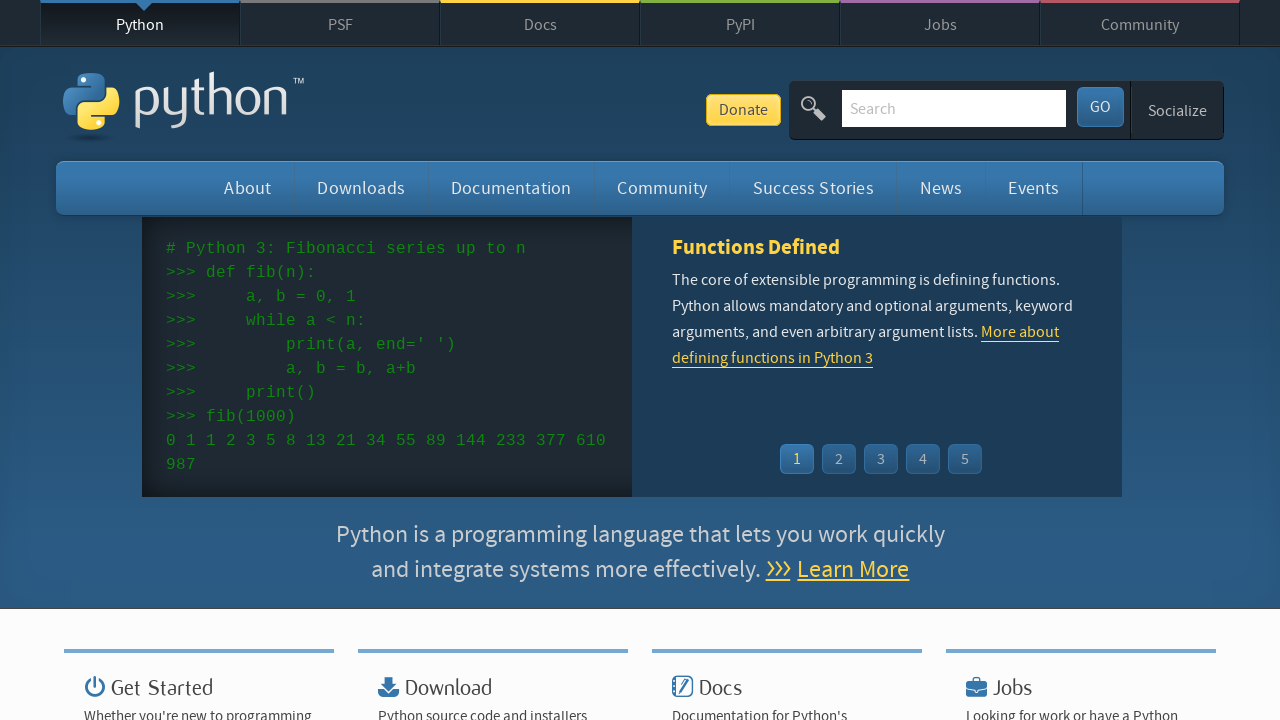

Filled search box with 'pycon' on input[name='q']
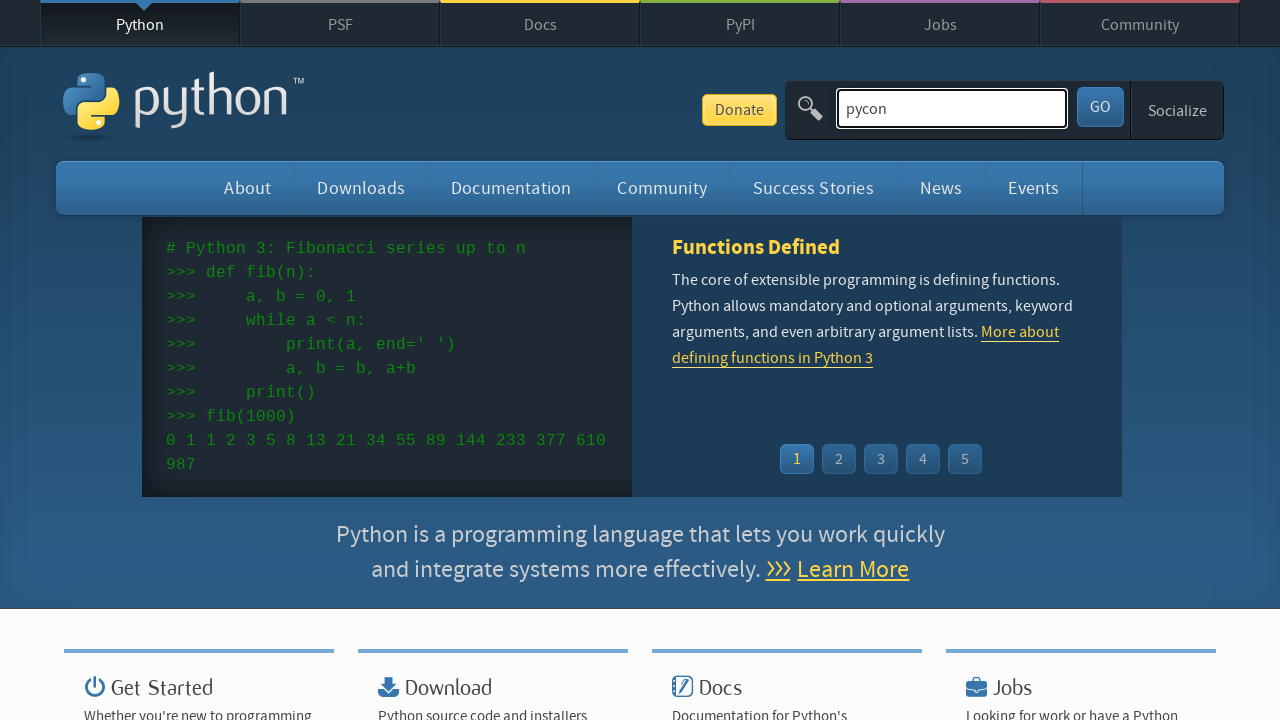

Pressed Enter to submit search form on input[name='q']
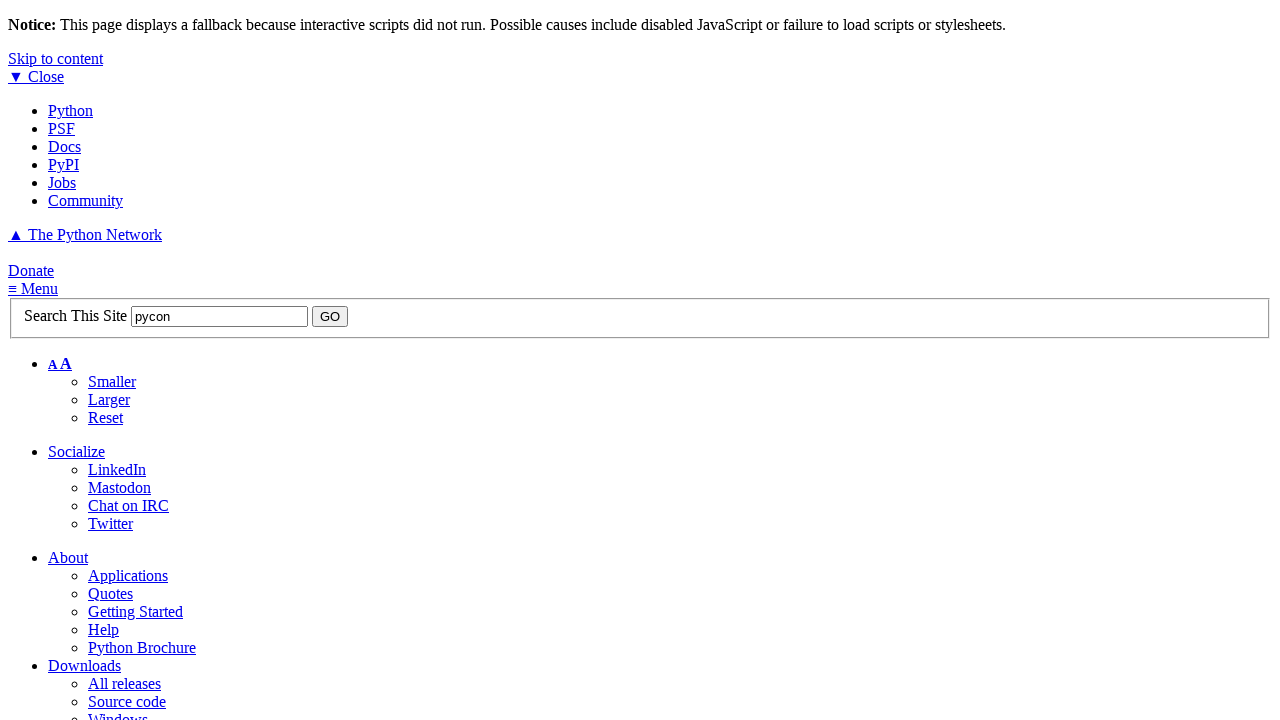

Search results page loaded
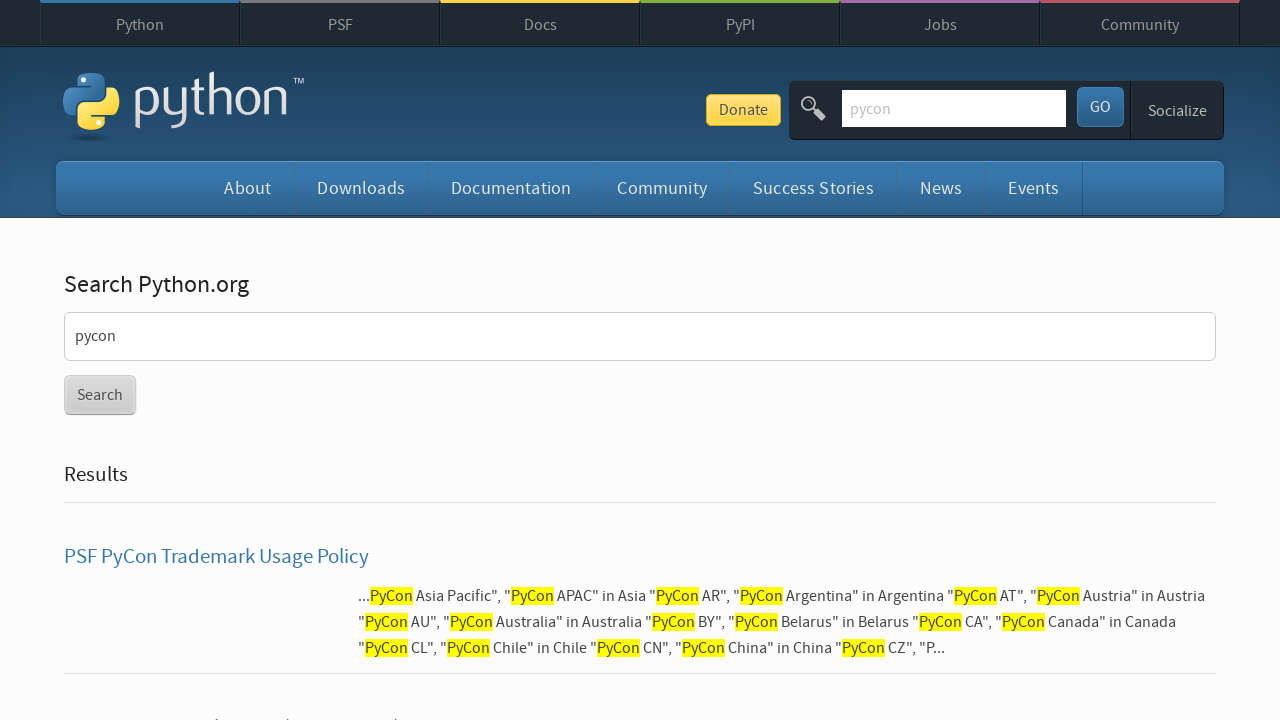

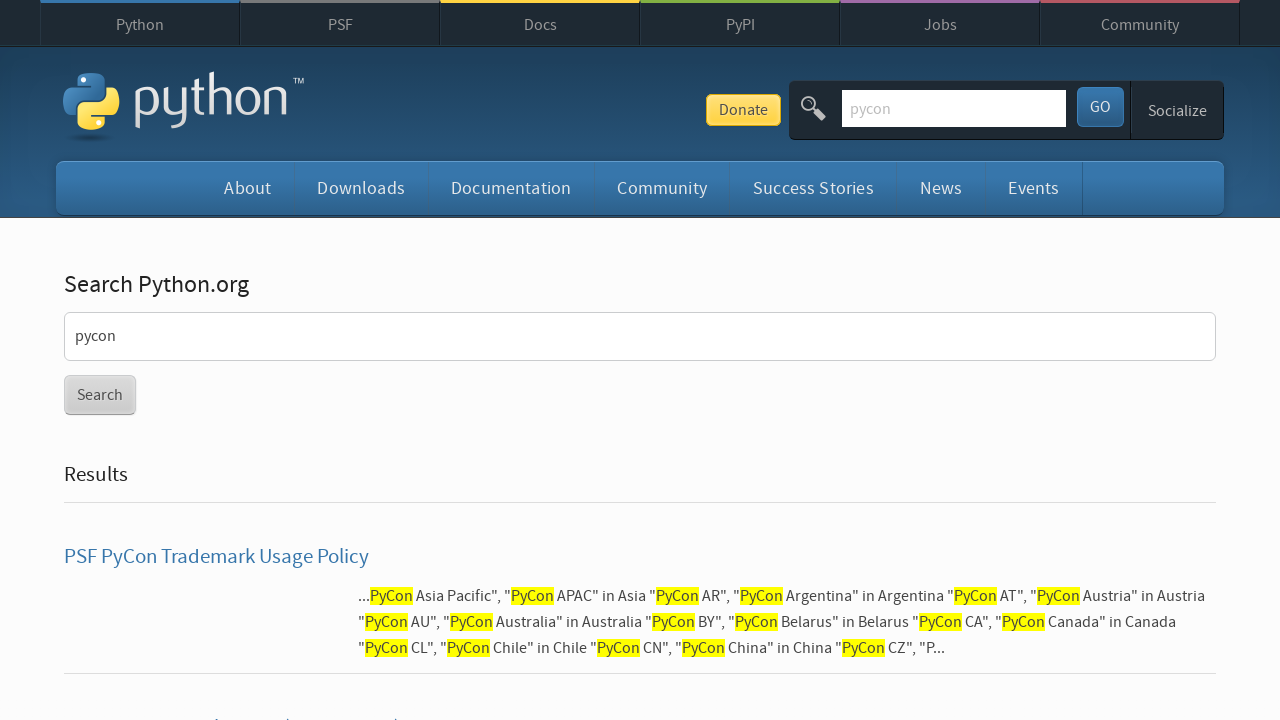